Tests the Add/Remove Elements page by clicking the "Add Element" button to add a new element to the page

Starting URL: https://the-internet.herokuapp.com/add_remove_elements/

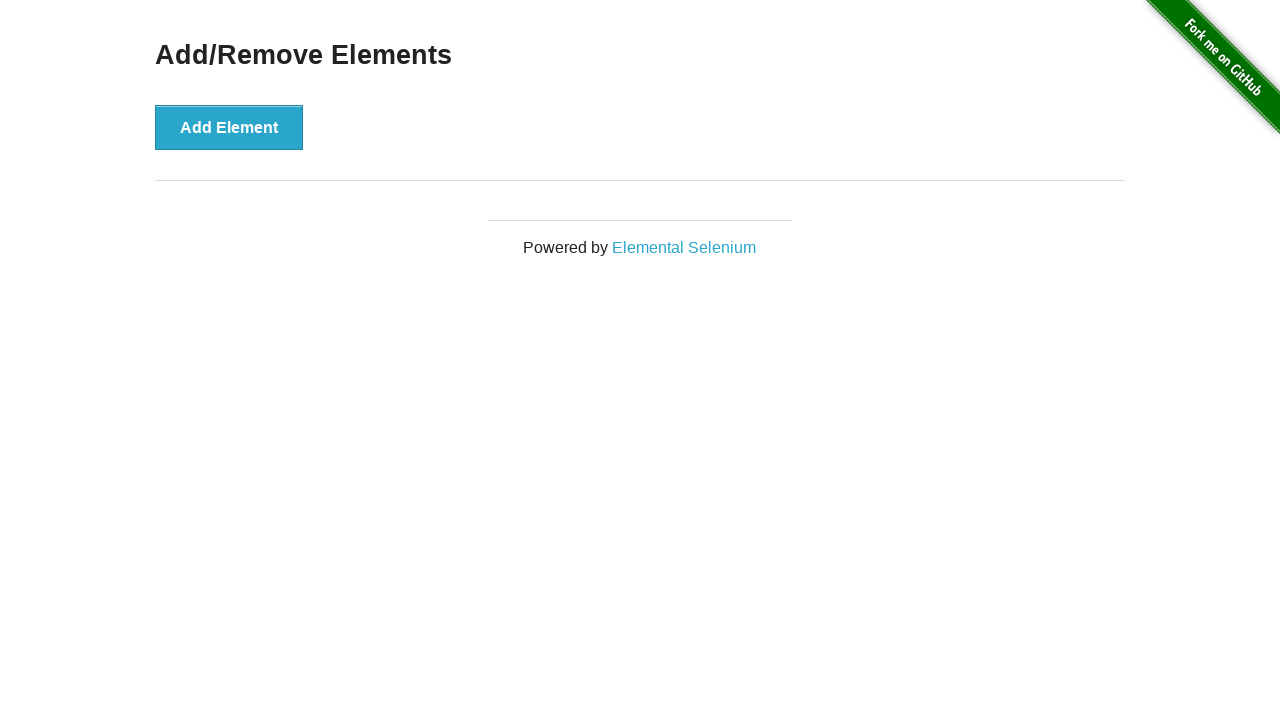

Clicked the 'Add Element' button to add a new element to the page at (229, 127) on xpath=//*[text()='Add Element']
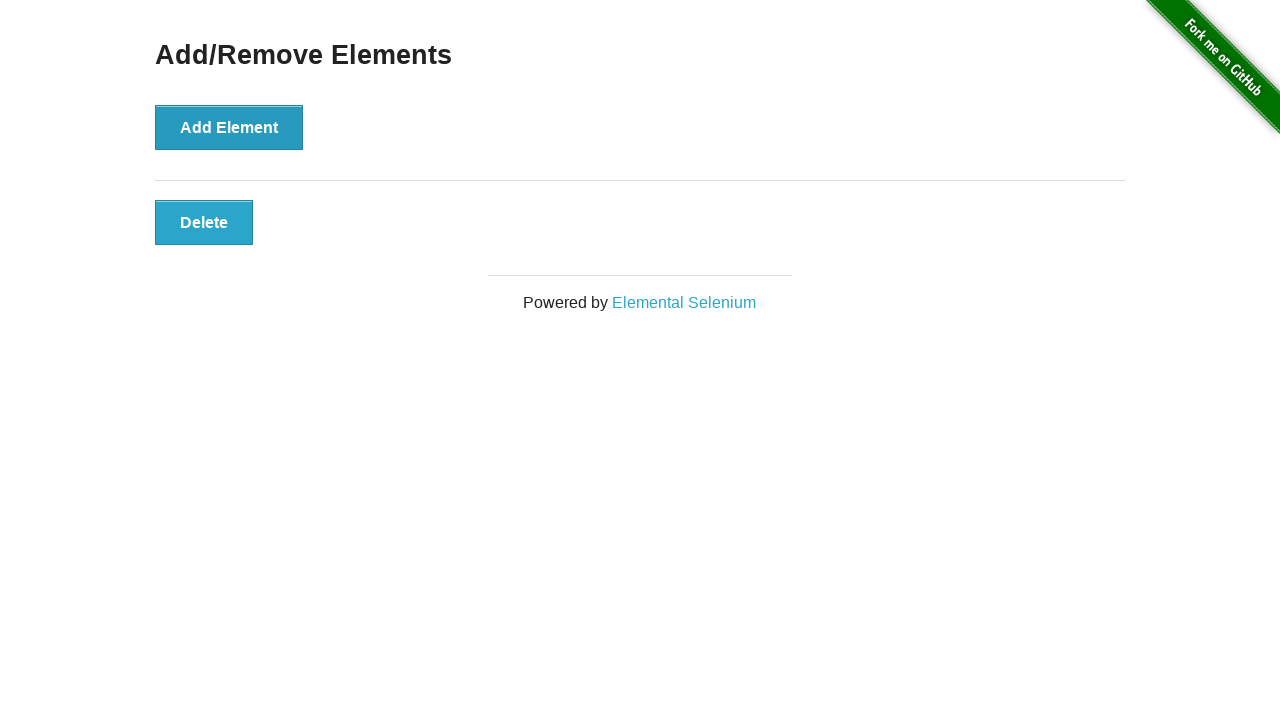

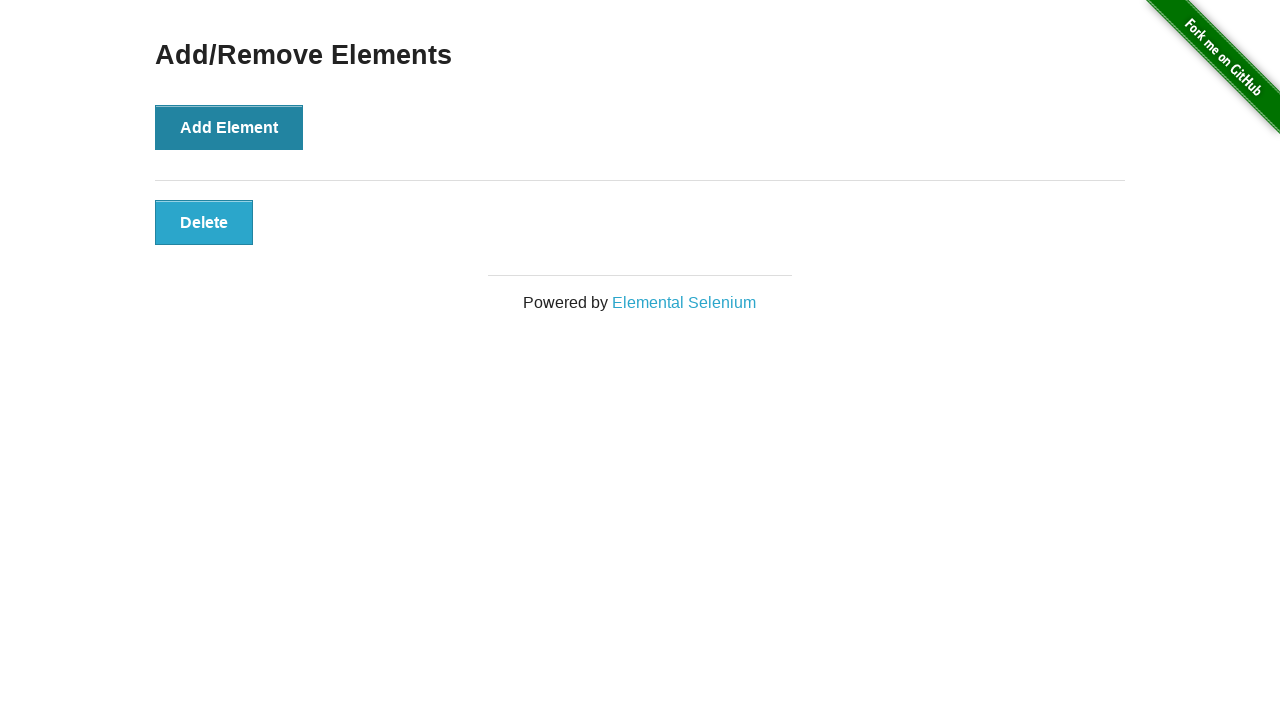